Tests keyboard input by typing in a name field, clearing it, and typing again, then clicking a button

Starting URL: https://formy-project.herokuapp.com/keypress

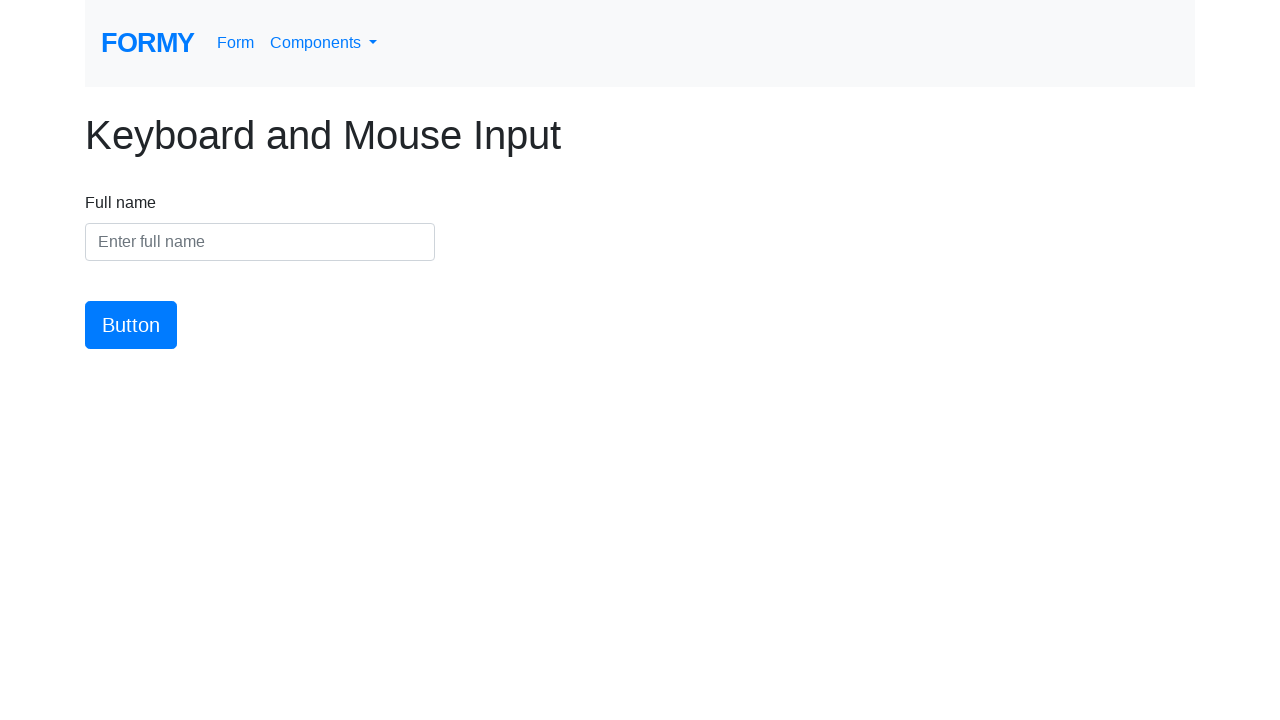

Clicked on name input field at (260, 242) on #name
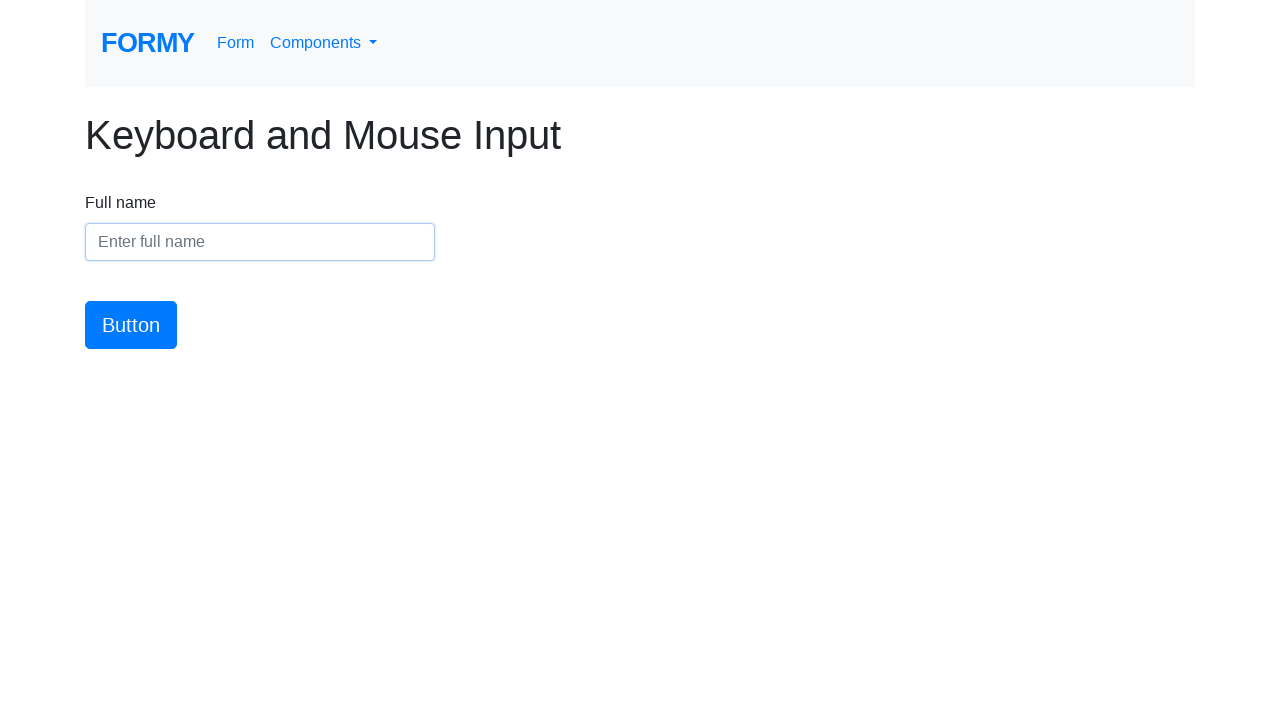

Typed 'Doe, John' in name field on #name
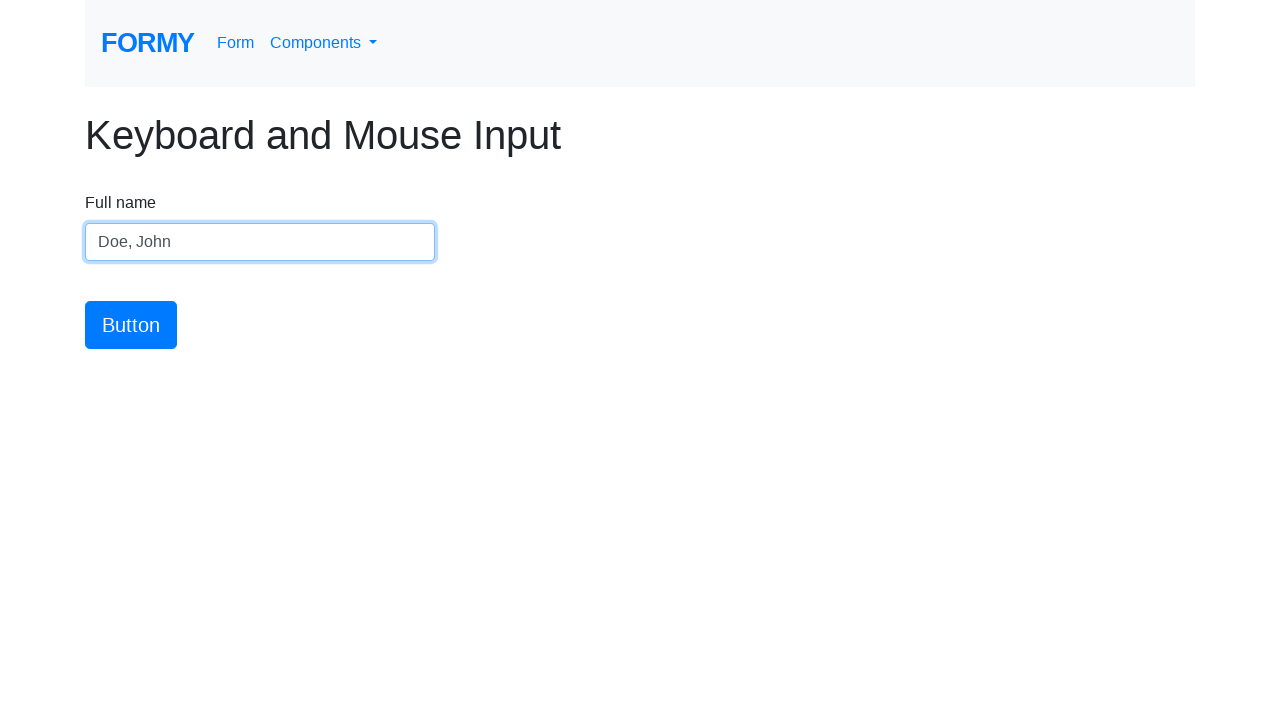

Cleared name field on #name
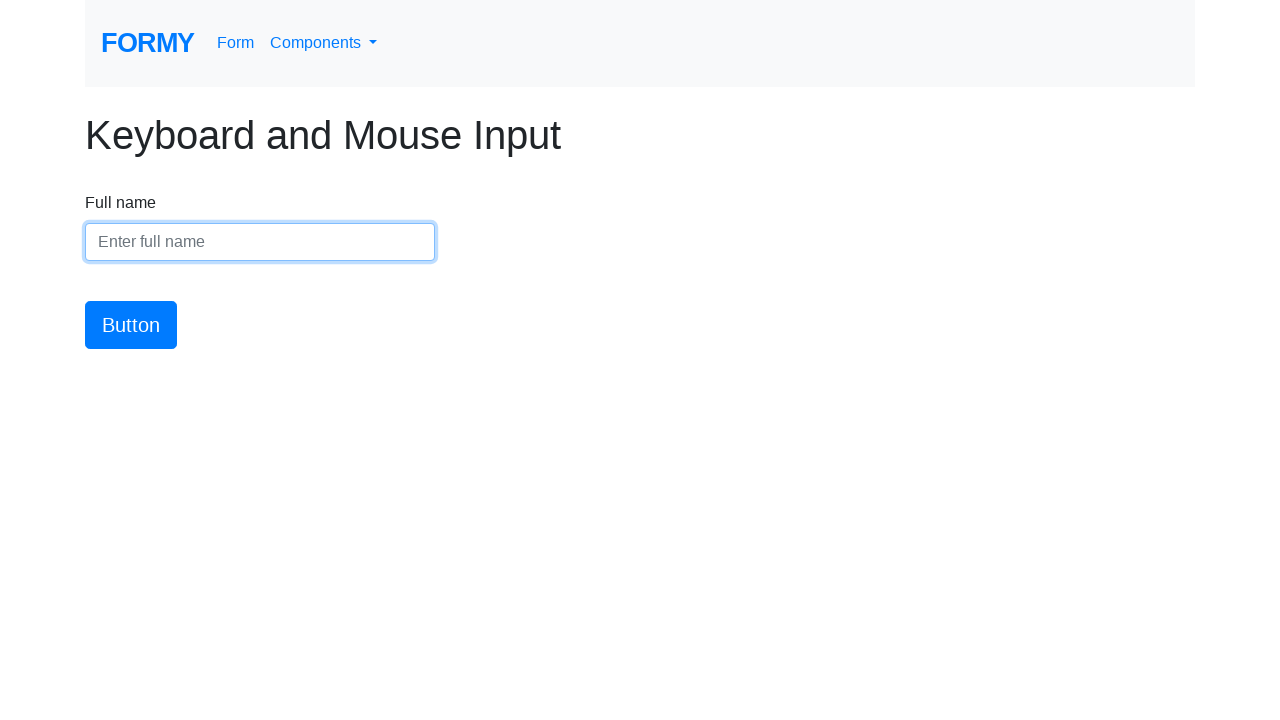

Typed 'John Doe' in name field on #name
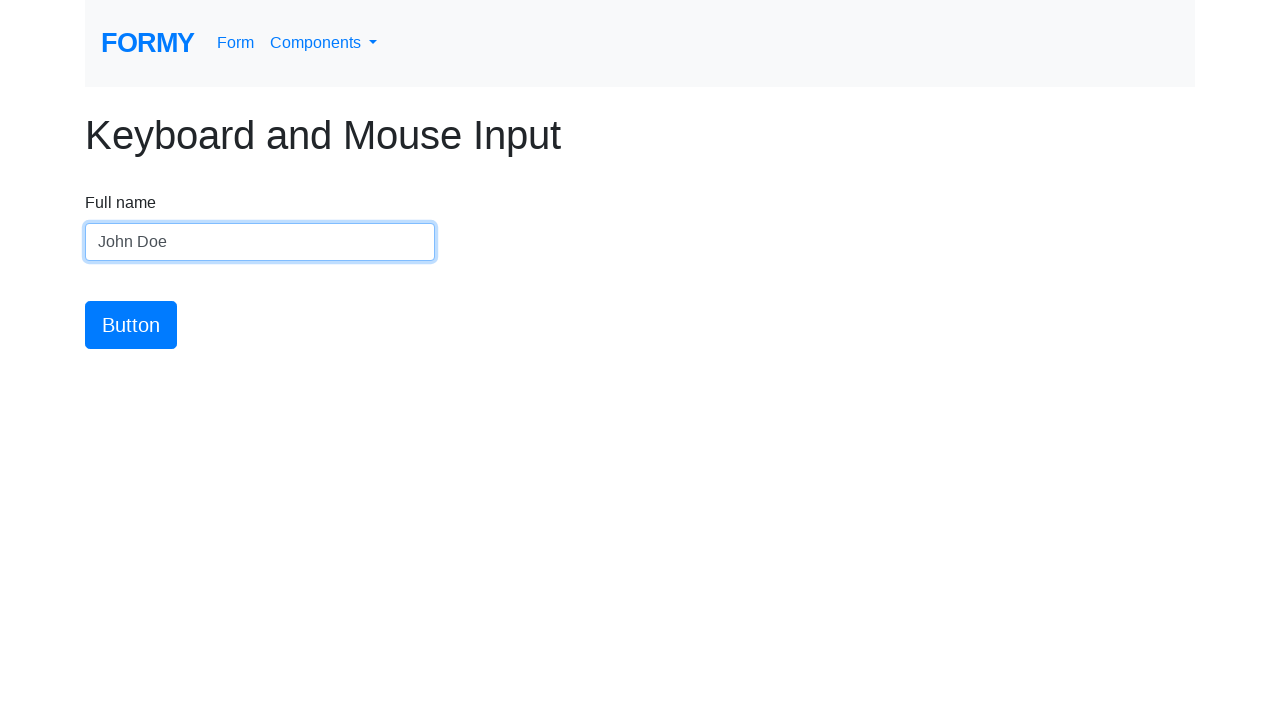

Clicked the submit button at (131, 325) on #button
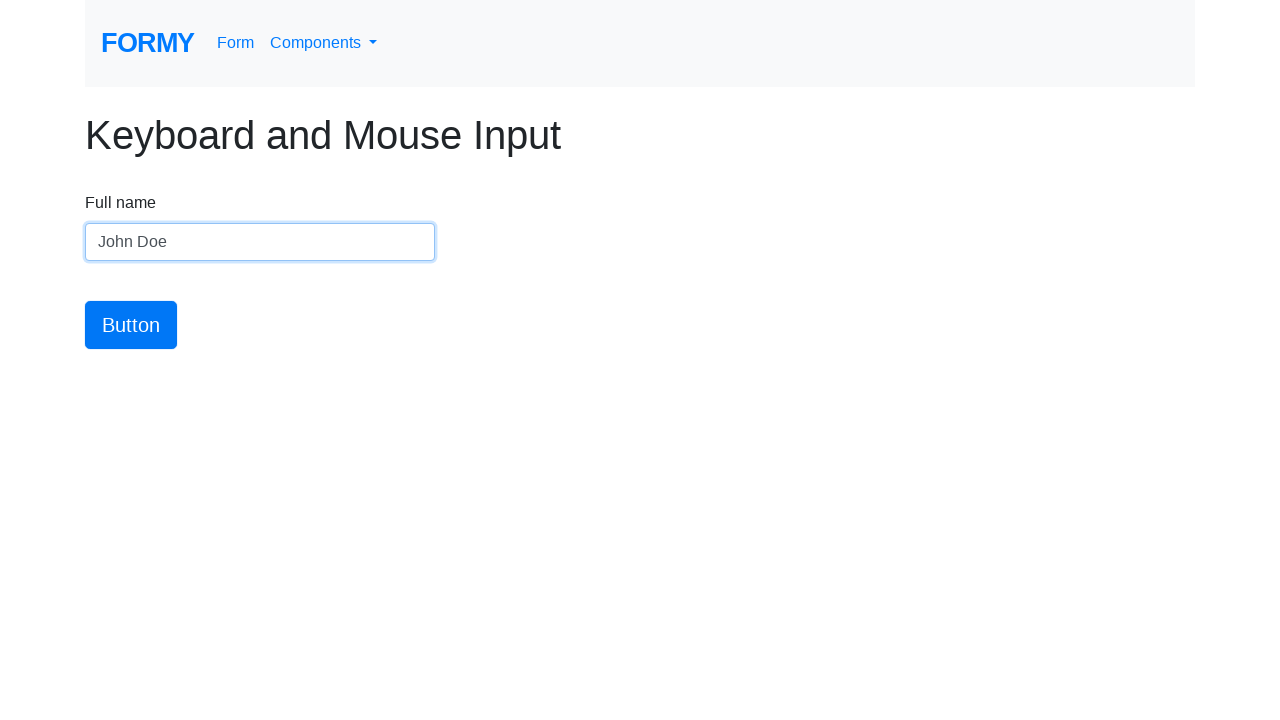

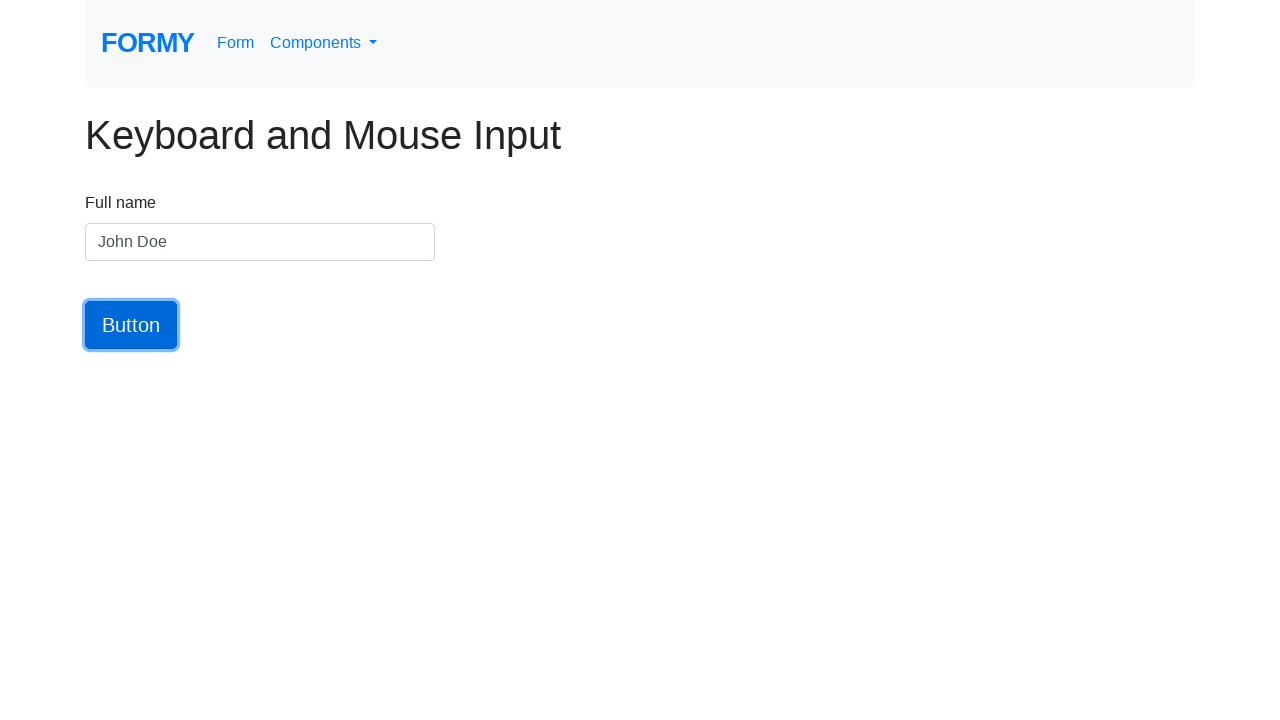